Tests adding two elements and then removing one by clicking a 'Delete' button, verifying one button remains

Starting URL: https://the-internet.herokuapp.com/add_remove_elements/

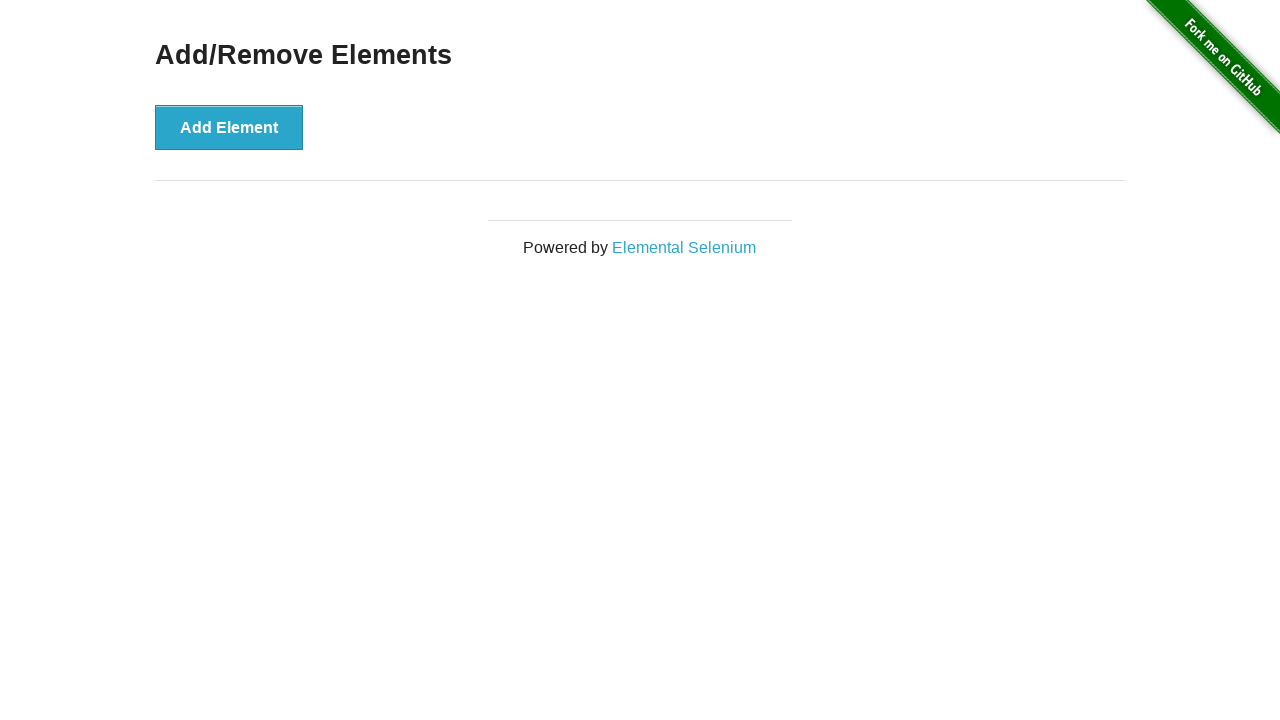

Navigated to Add/Remove Elements page
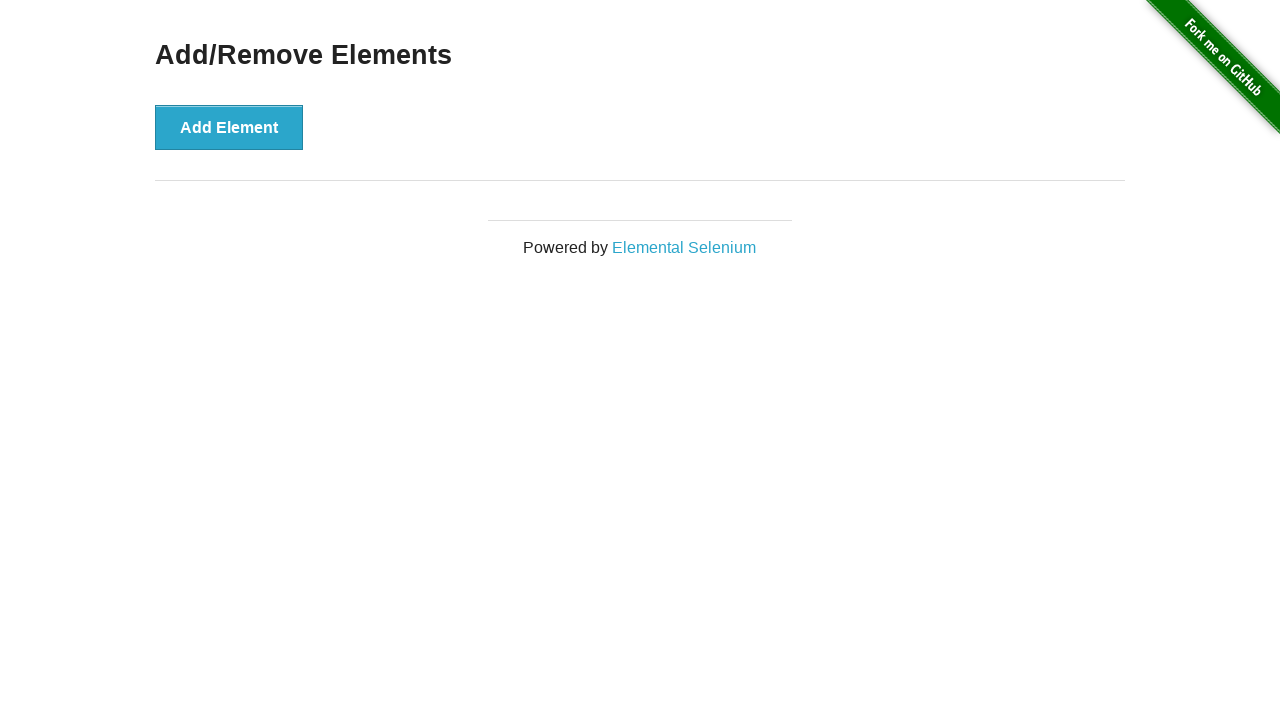

Clicked 'Add Element' button (first time) at (229, 127) on xpath=//button[@onclick='addElement()']
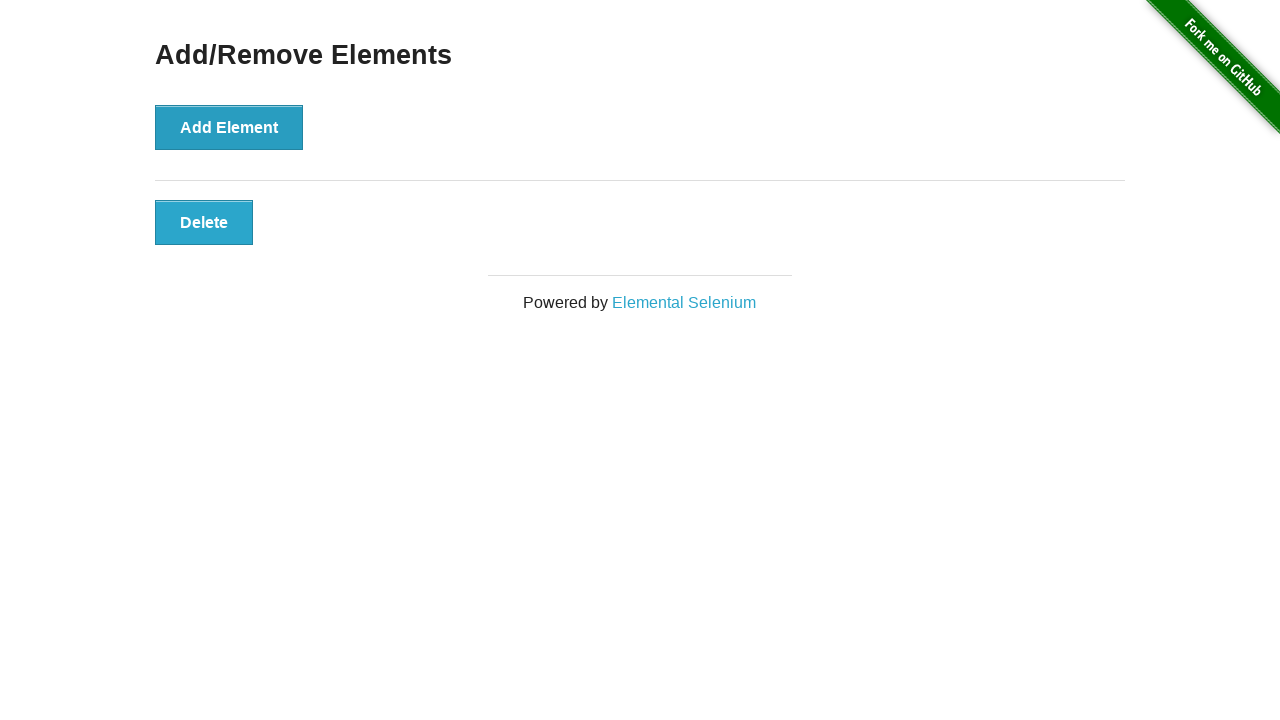

Clicked 'Add Element' button (second time) at (229, 127) on xpath=//button[@onclick='addElement()']
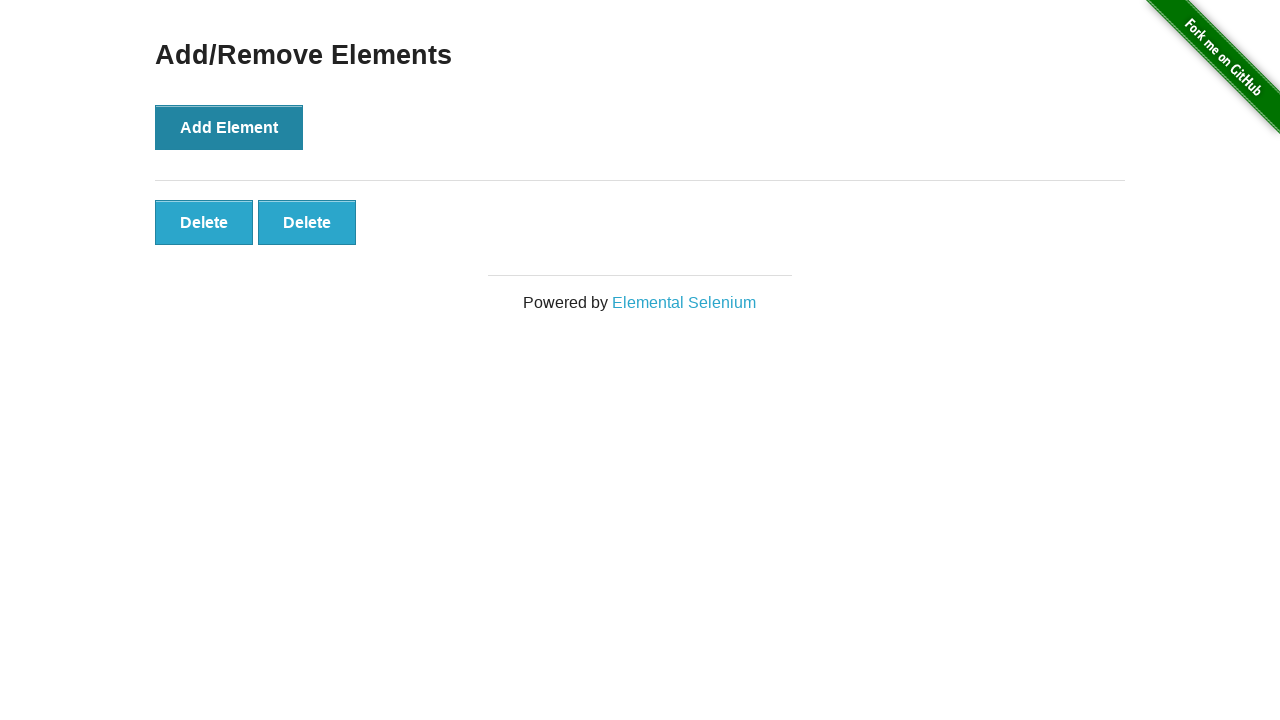

Clicked first 'Delete' button to remove an element at (204, 222) on (//button[@onclick='deleteElement()'])[1]
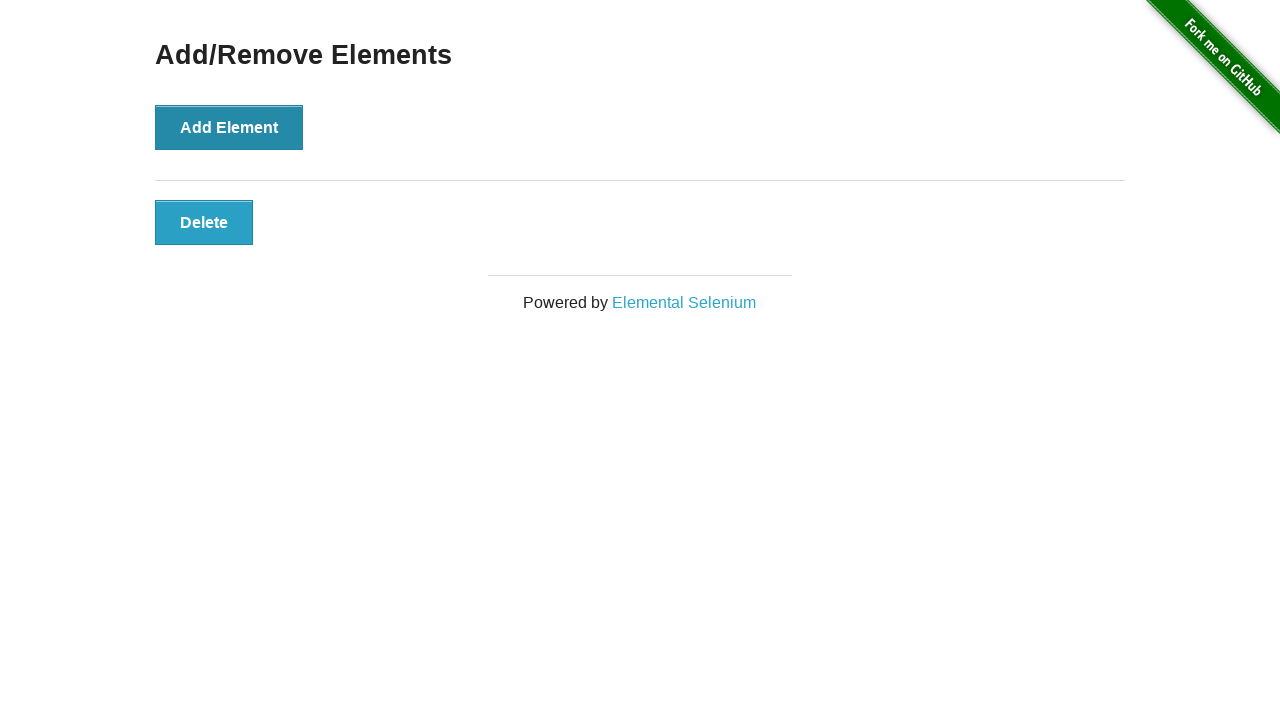

Retrieved all remaining Delete buttons
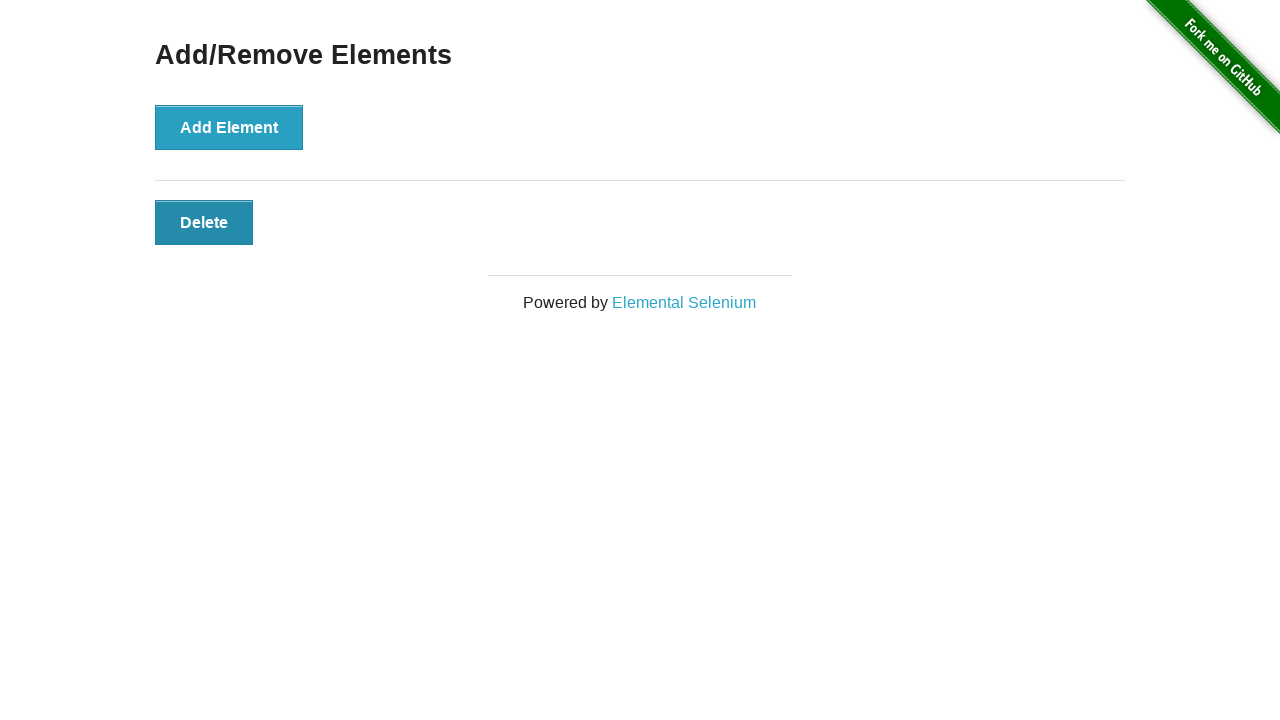

Verified that exactly 1 Delete button remains after removal
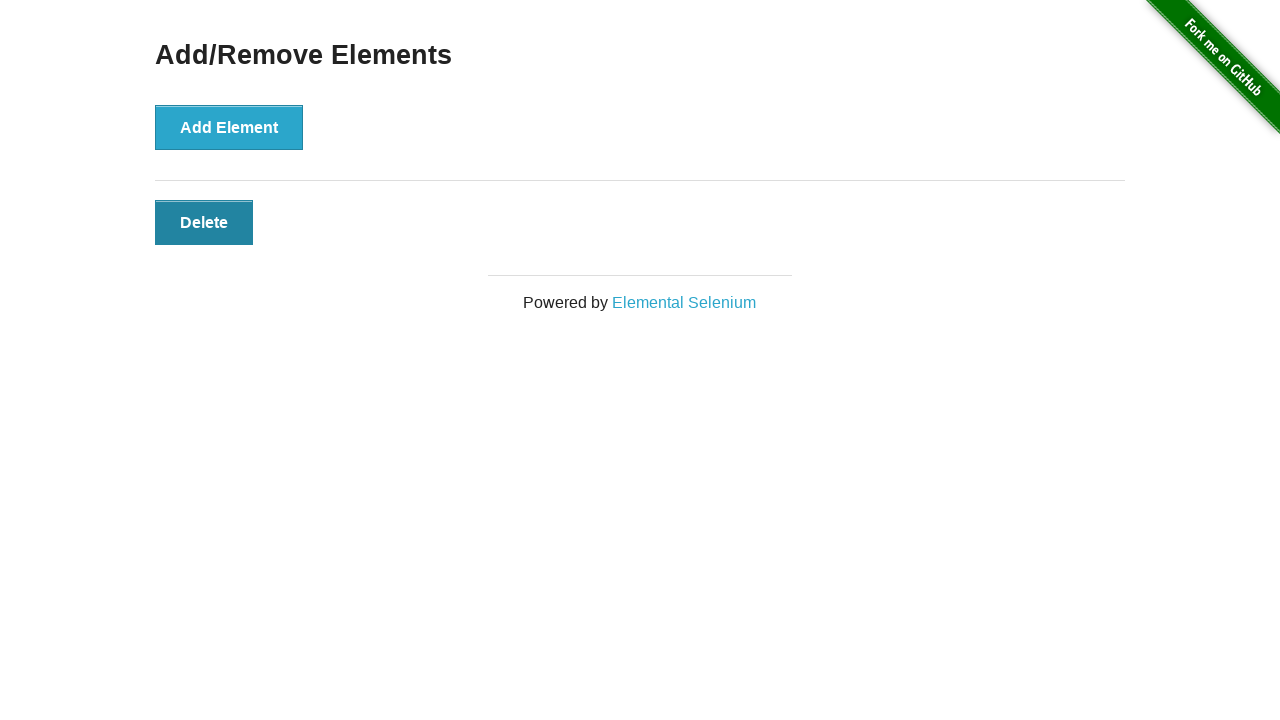

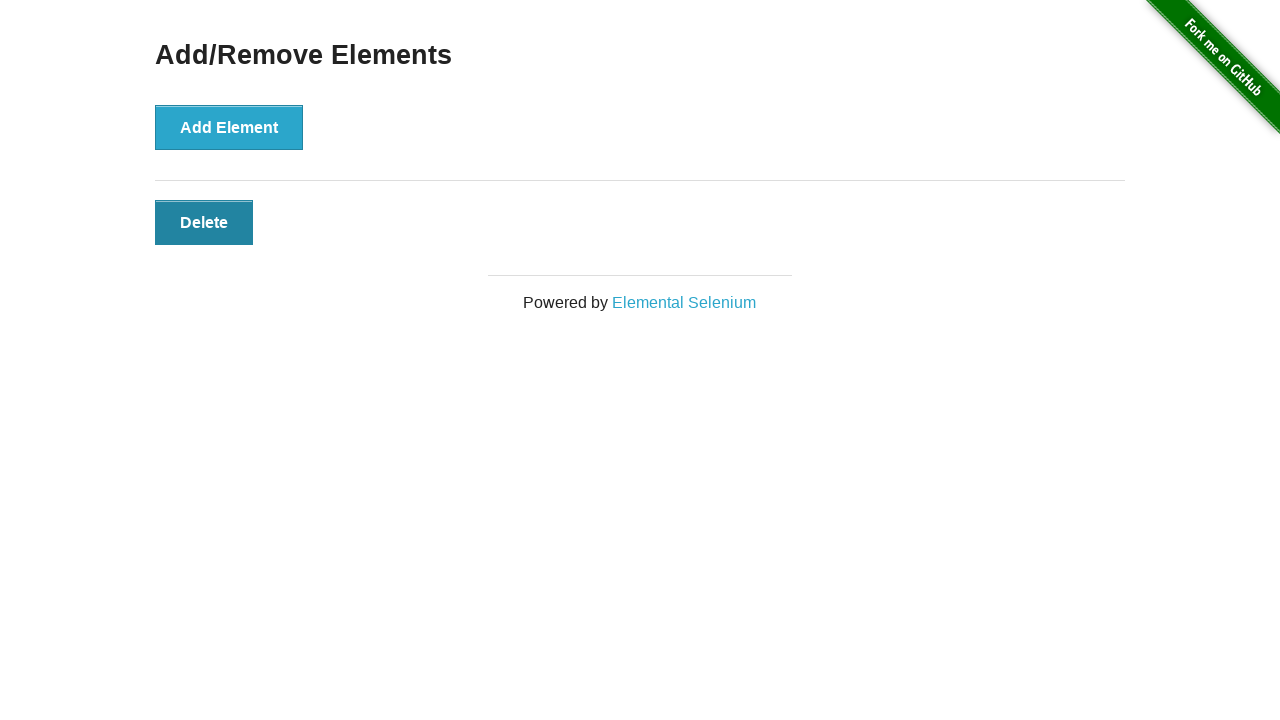